Tests dropdown interaction by selecting a specific country option ("United States") and then selecting a random option from the dropdown, verifying the selections work correctly.

Starting URL: https://practice.expandtesting.com/dropdown

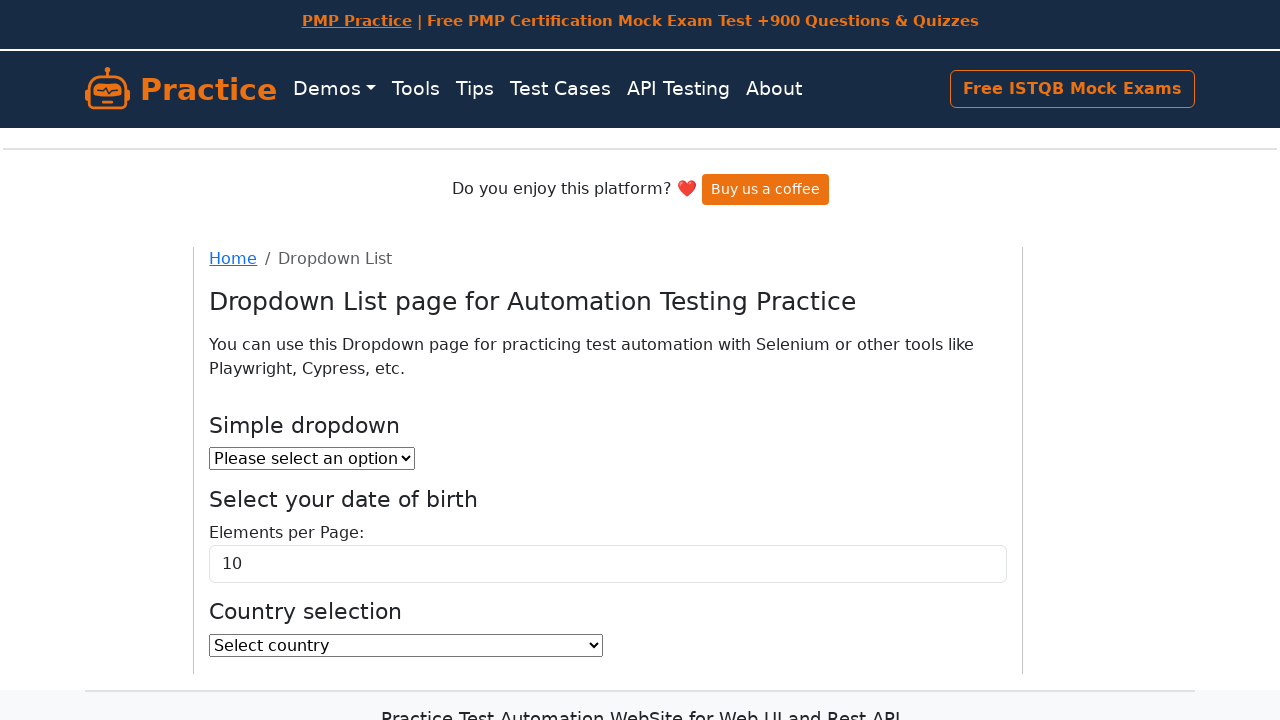

Country dropdown became visible
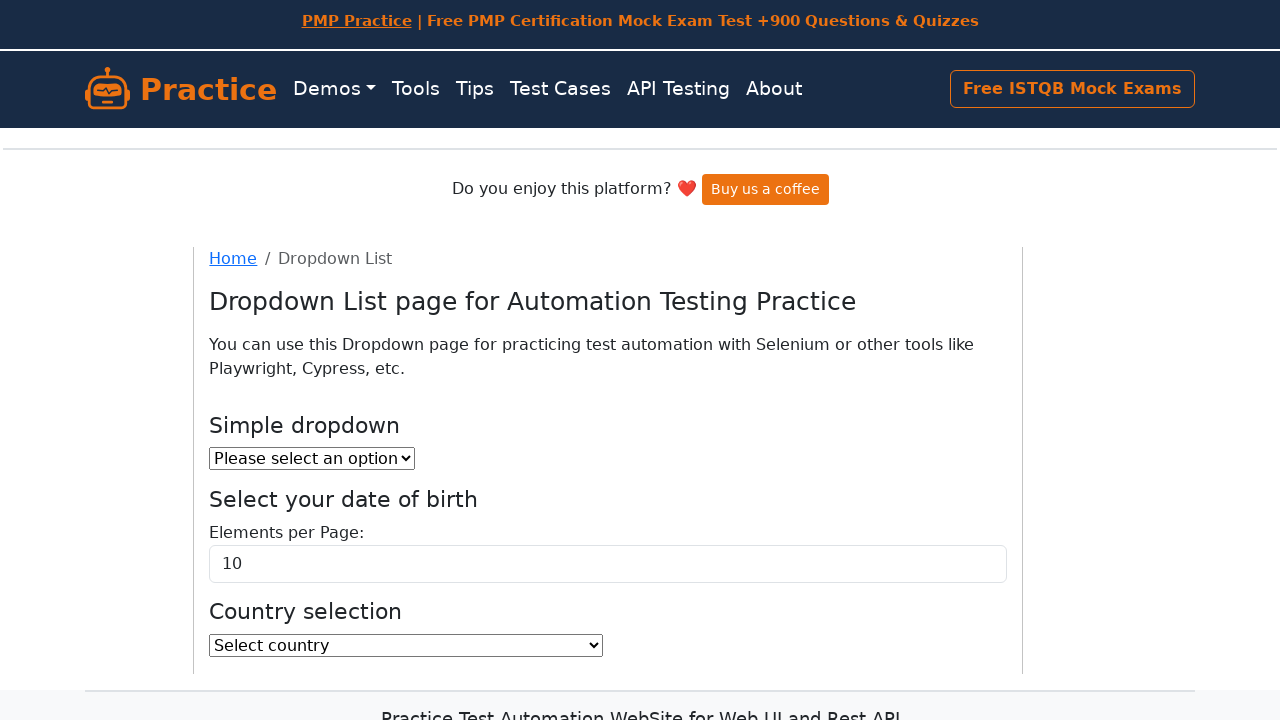

Counted 252 options in dropdown
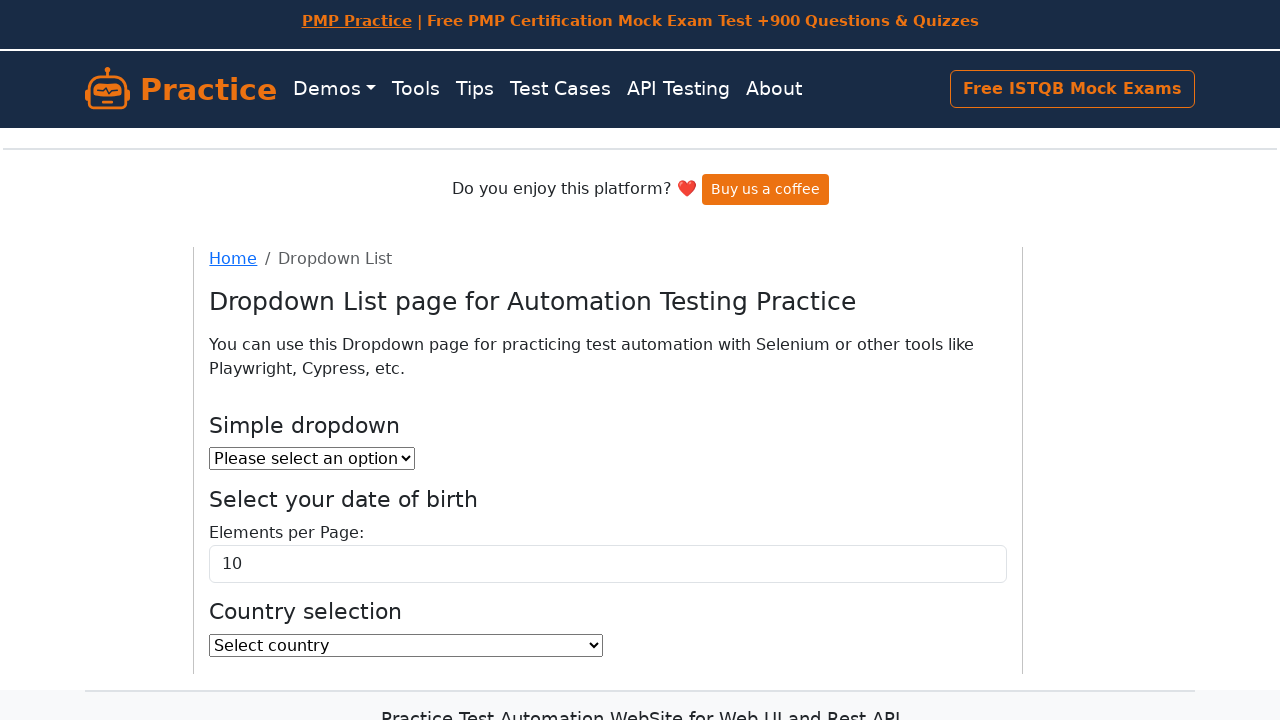

Selected 'United States' from country dropdown on select#country
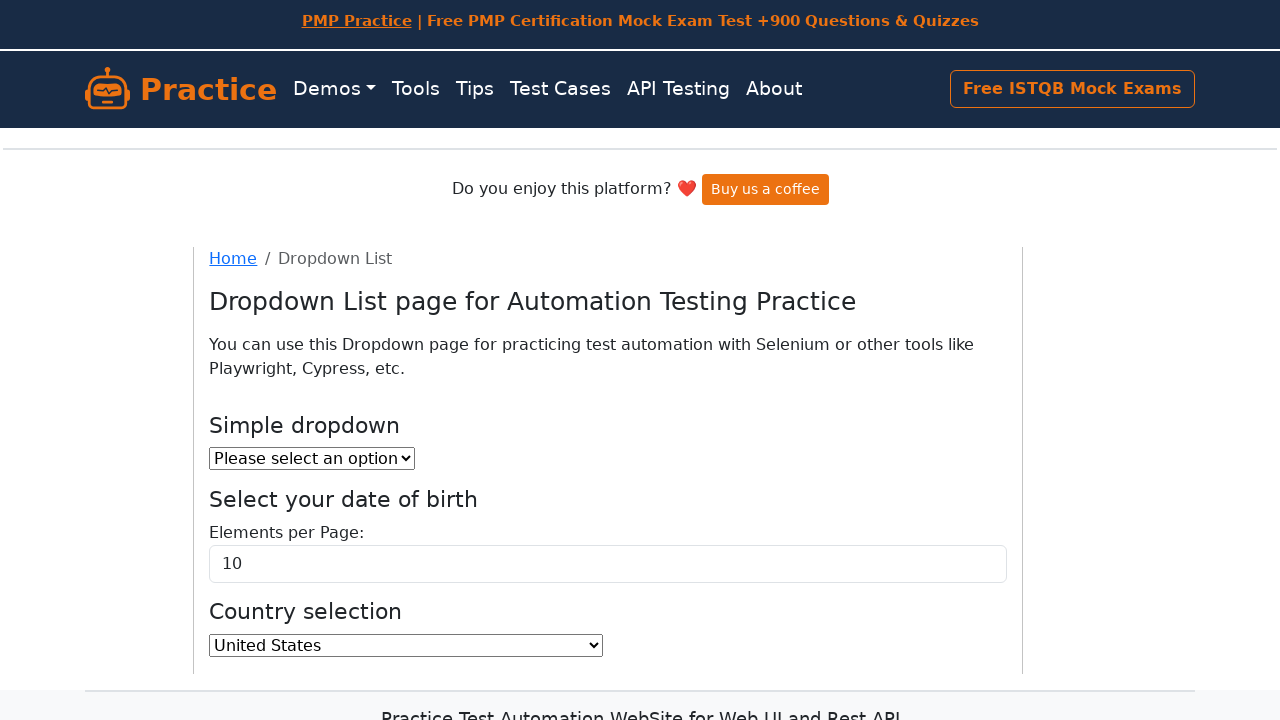

Verified selection: US
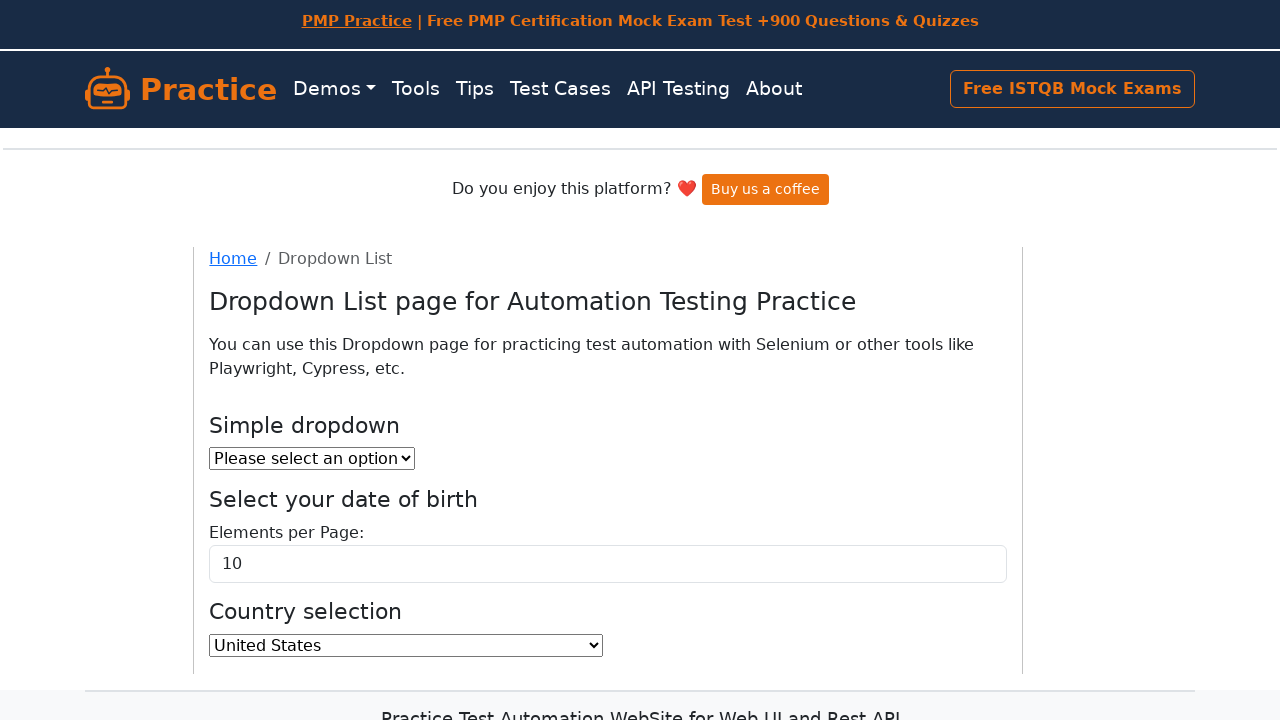

Selected random option at index 246 from dropdown on select#country
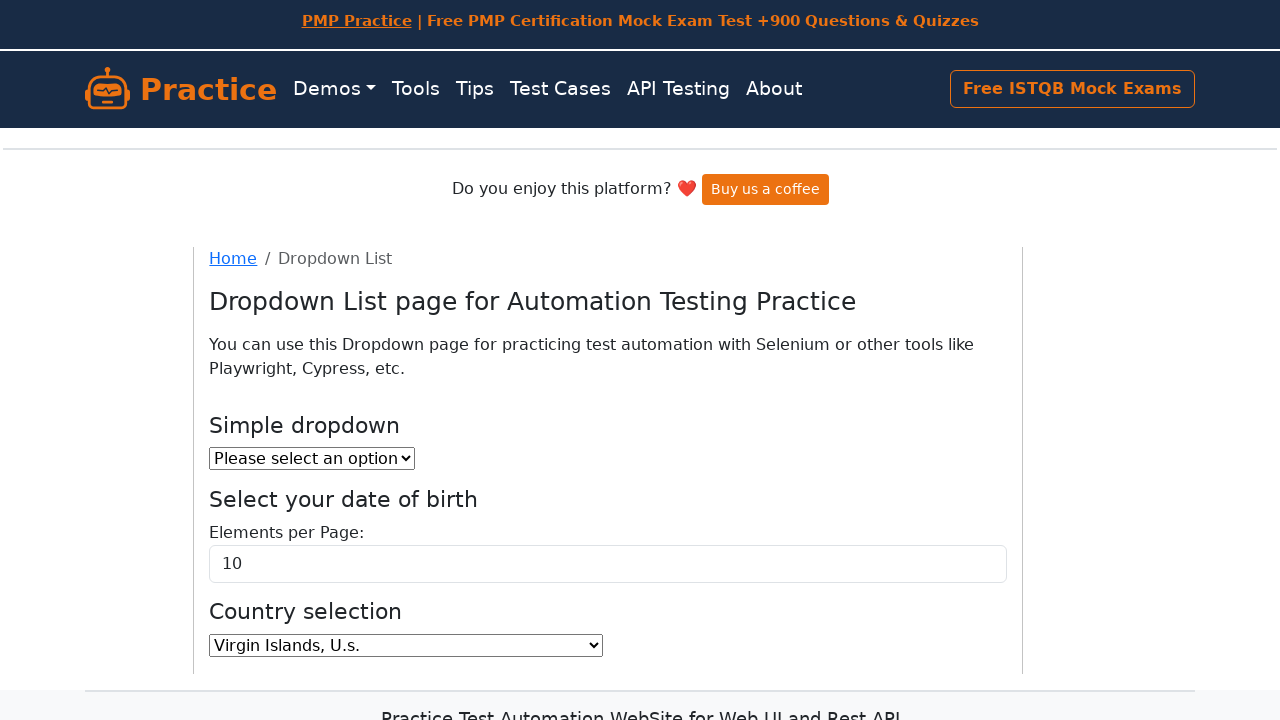

Verified random selection: VI
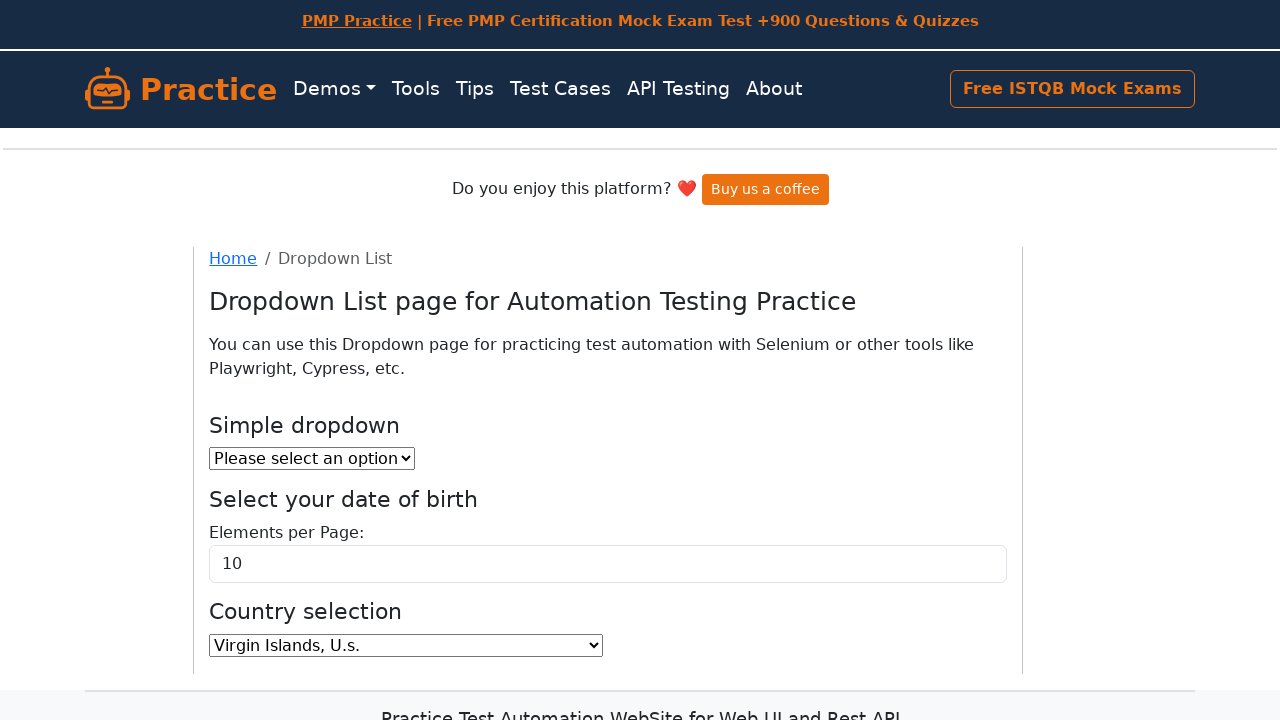

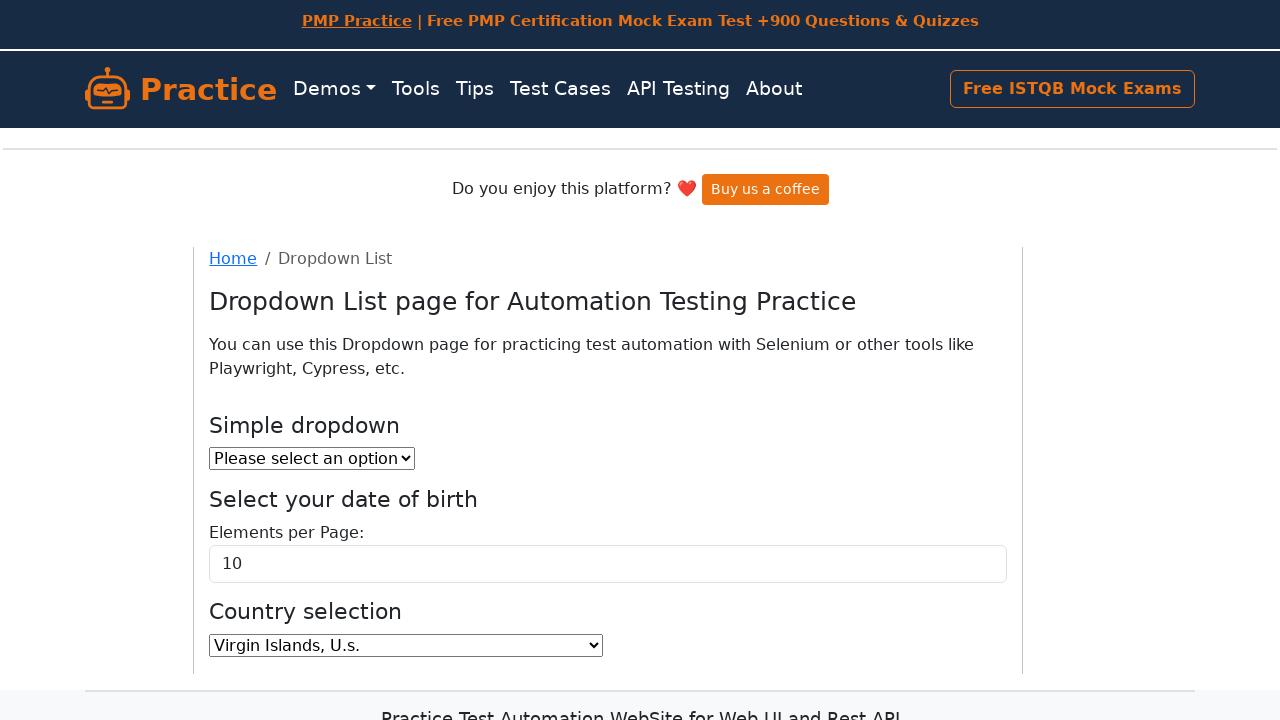